Tests jQuery UI menu navigation by clicking on a menu item and then selecting a submenu item within an iframe

Starting URL: https://jqueryui.com/menu/

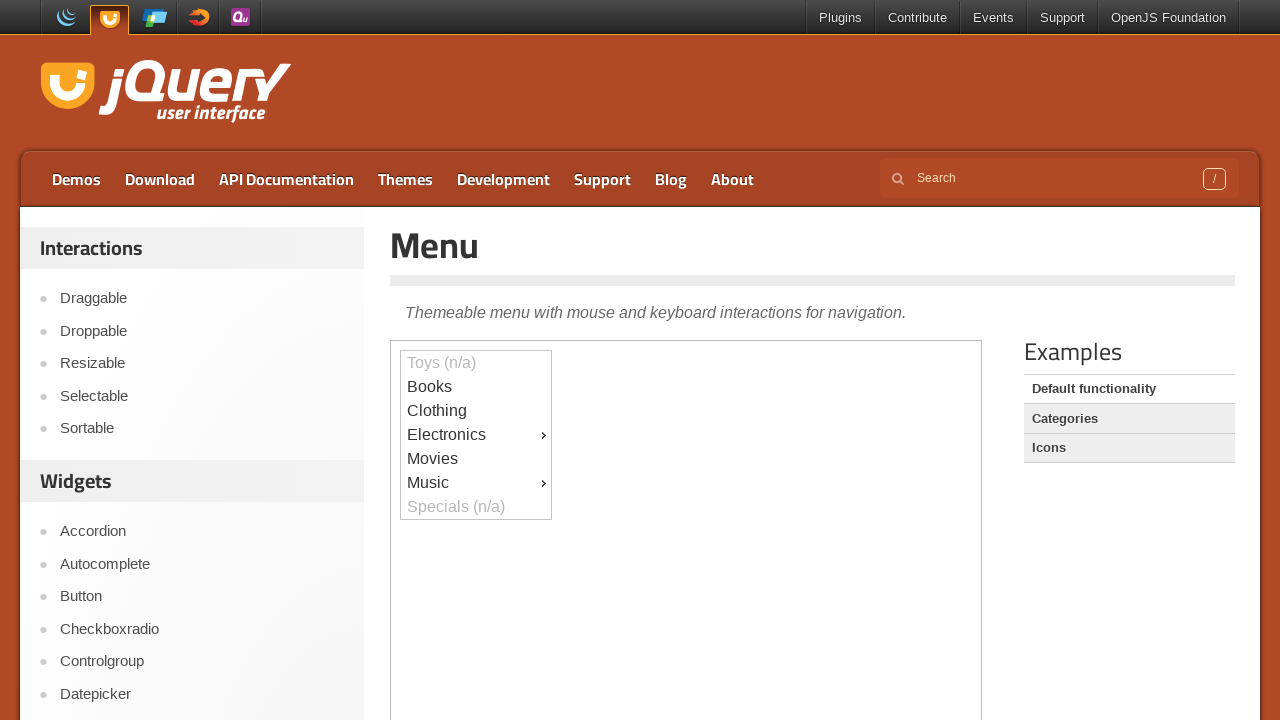

Located iframe containing menu demo
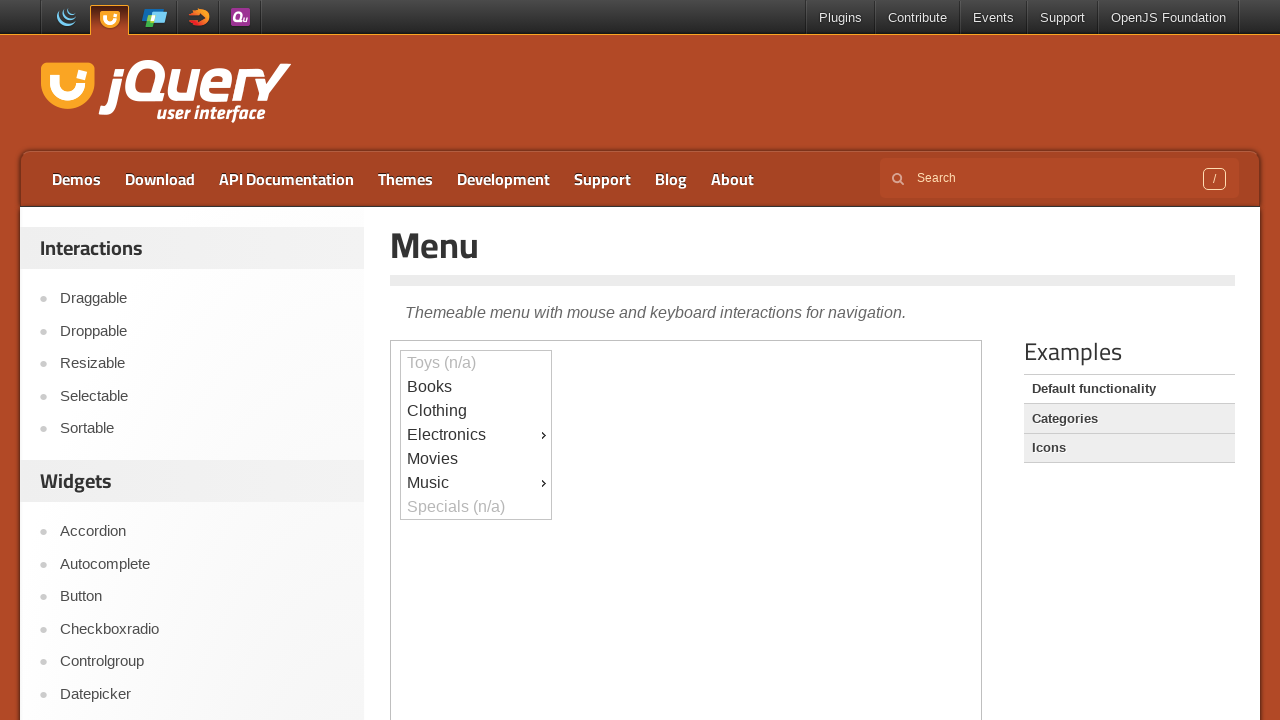

Waited 1000ms for menu to load
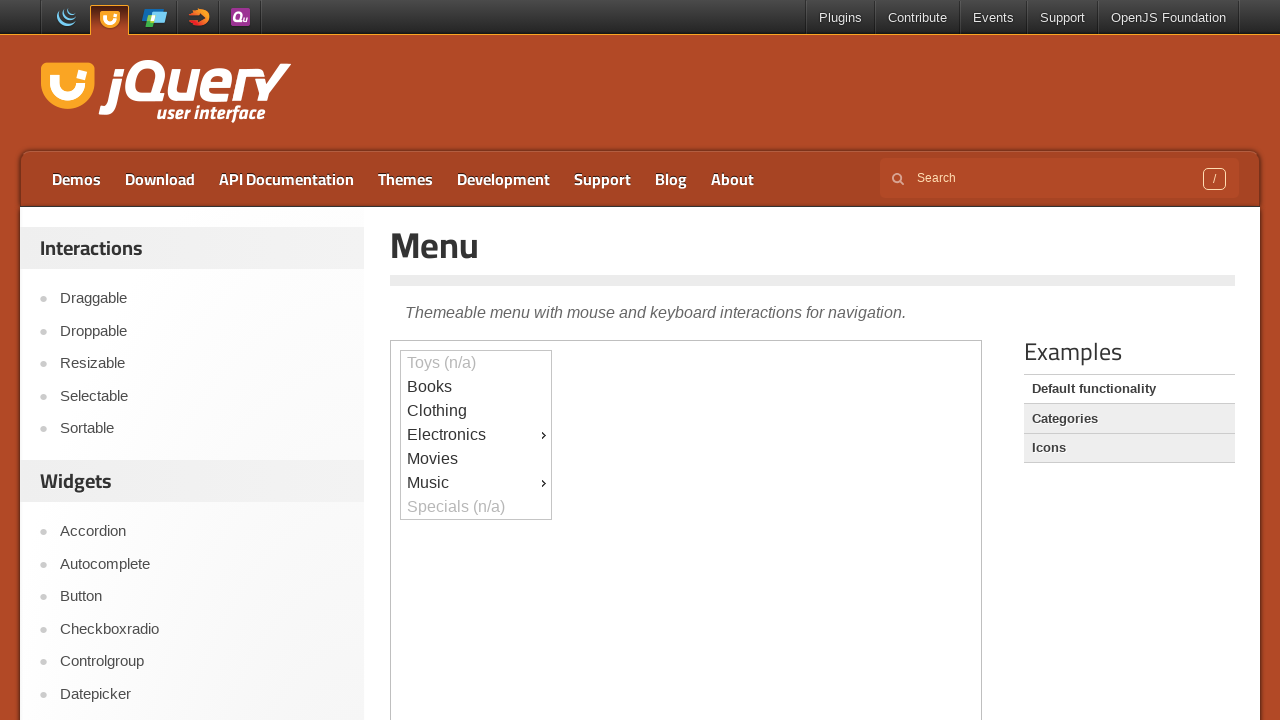

Scrolled down 15px to ensure menu is visible
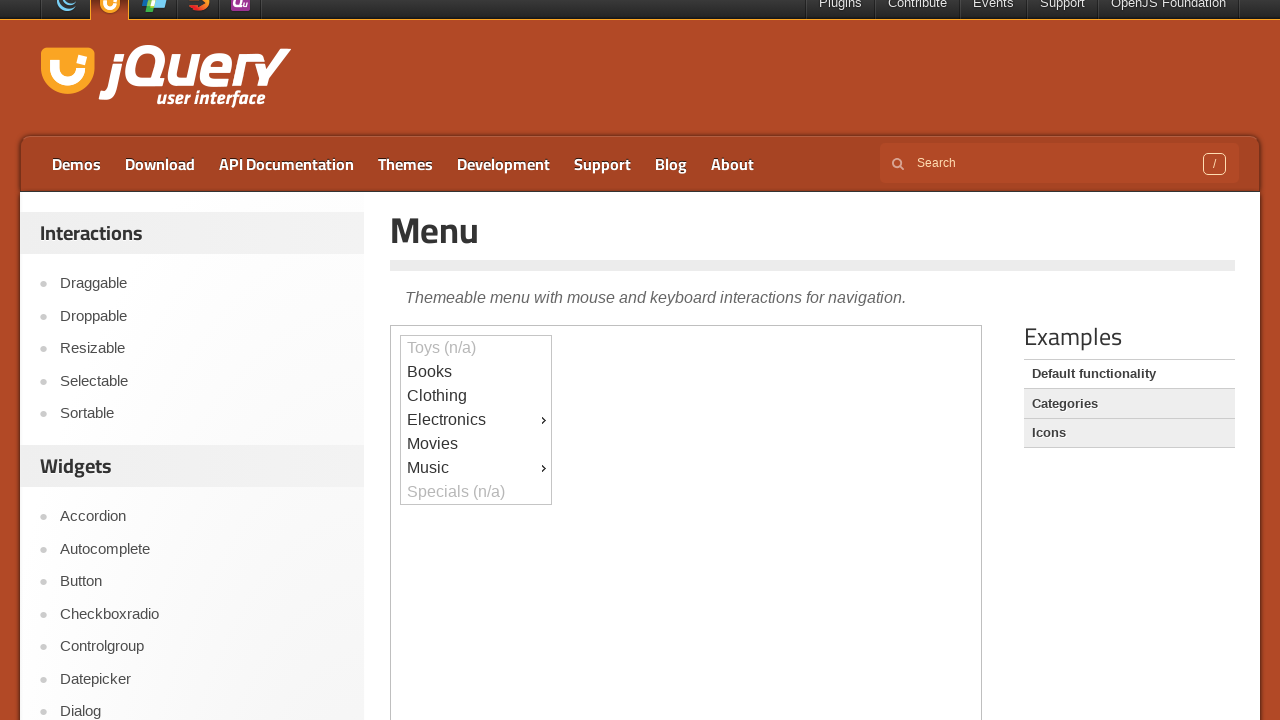

Clicked on Music menu item at (476, 420) on iframe >> nth=0 >> internal:control=enter-frame >> #ui-id-4
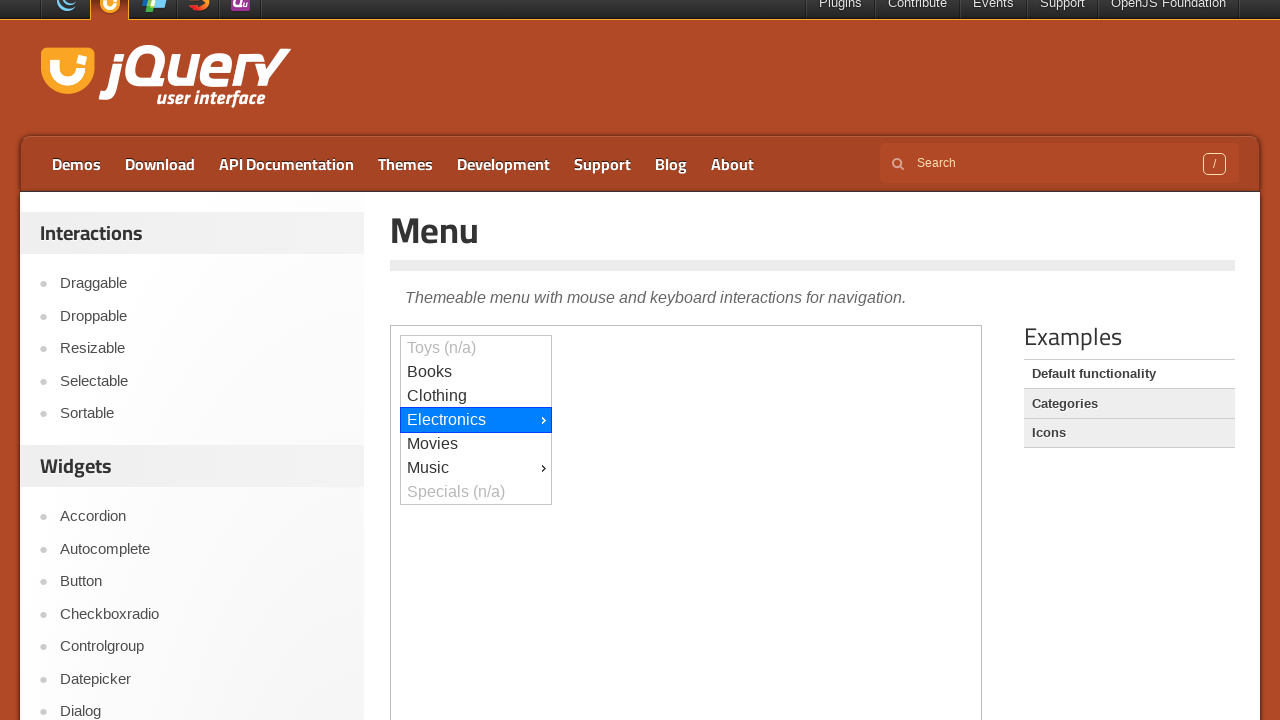

Clicked on Rock submenu item at (627, 13) on iframe >> nth=0 >> internal:control=enter-frame >> #ui-id-6
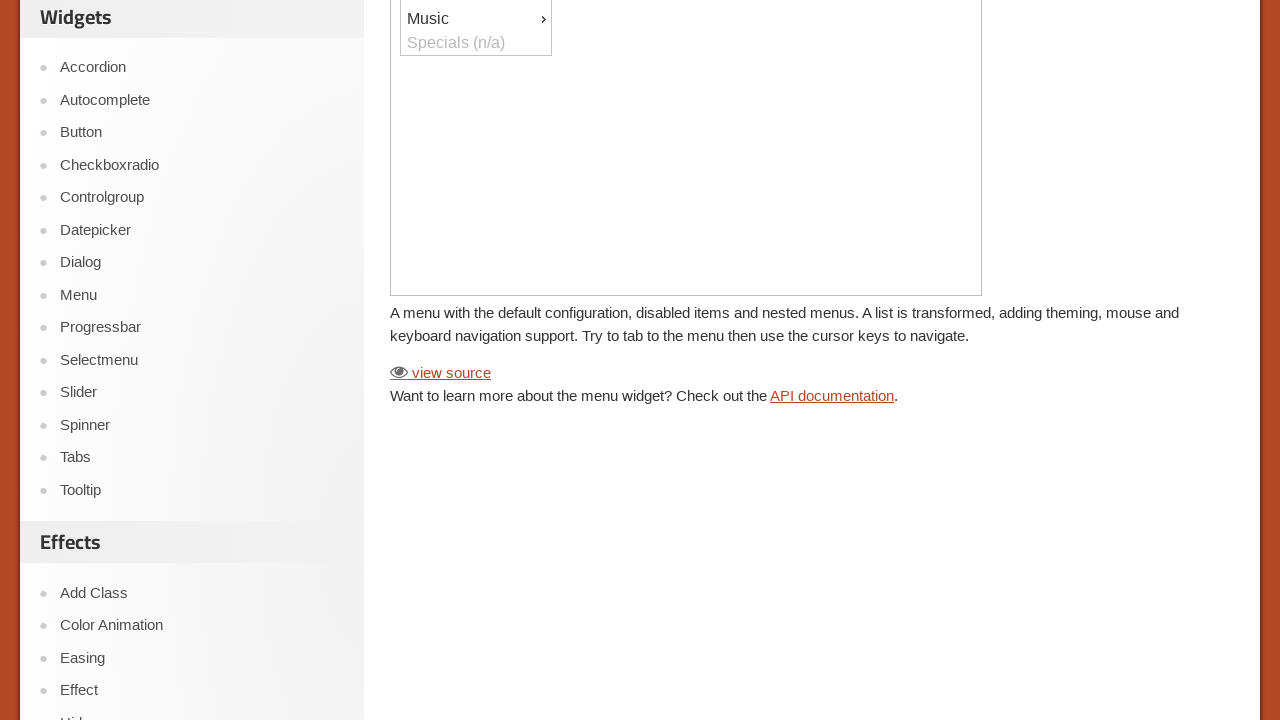

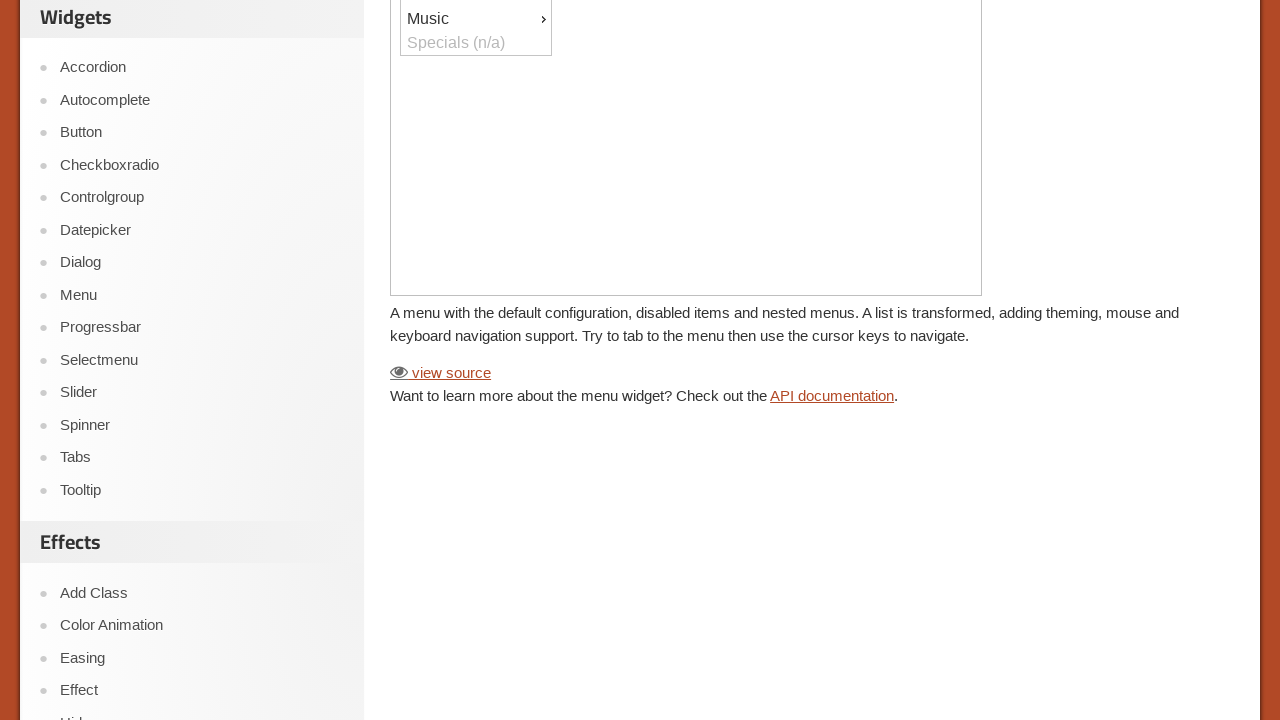